Tests the file download page by clicking on a random download link from the available files

Starting URL: https://the-internet.herokuapp.com/download

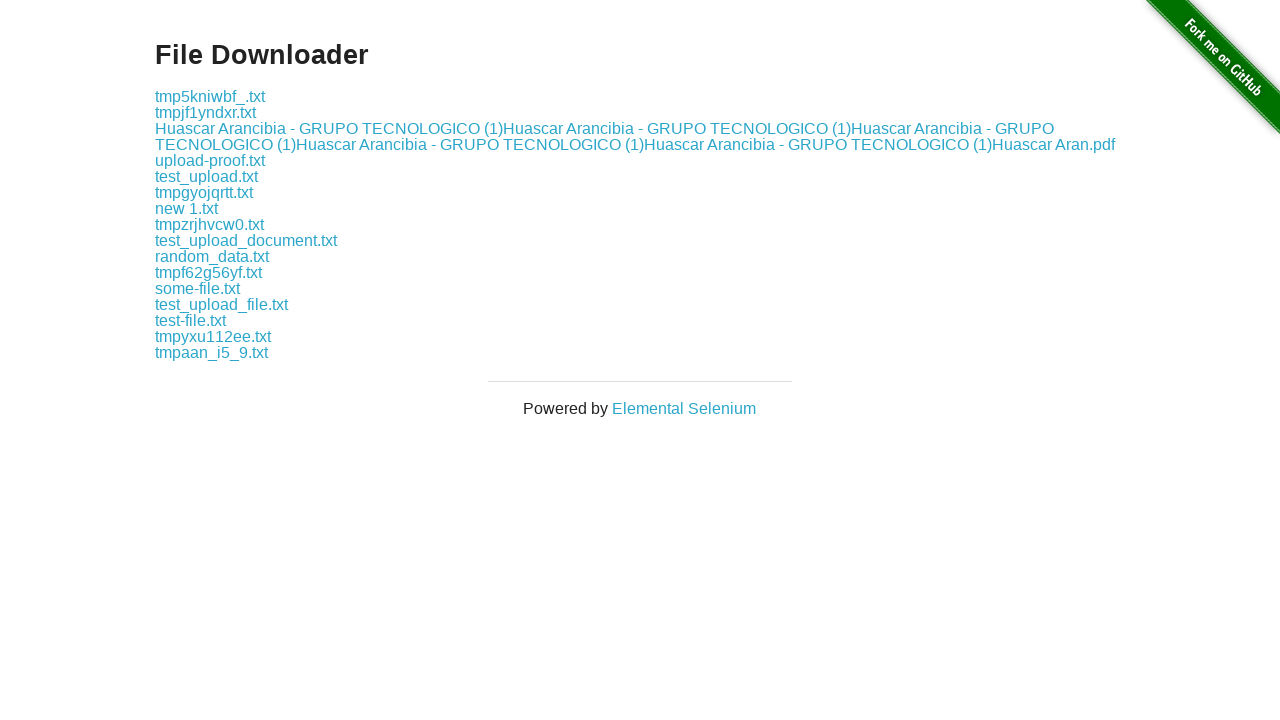

Waited for download links to load on the page
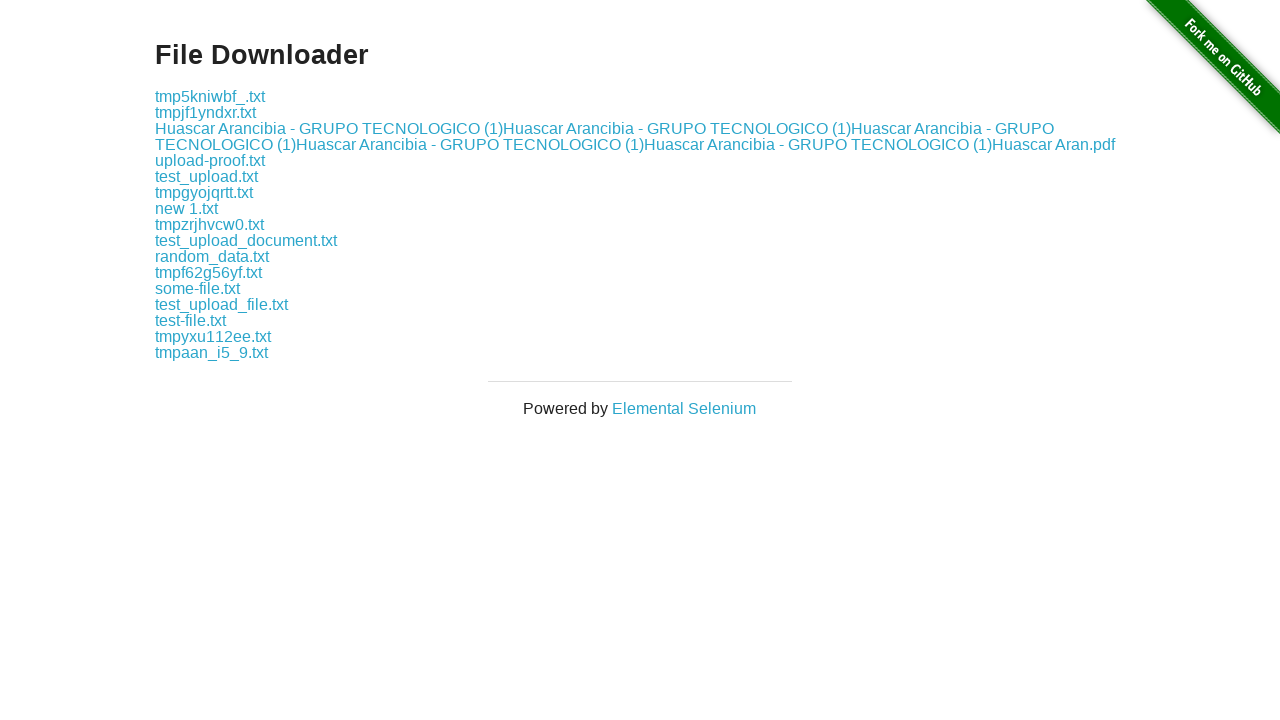

Located all available download links
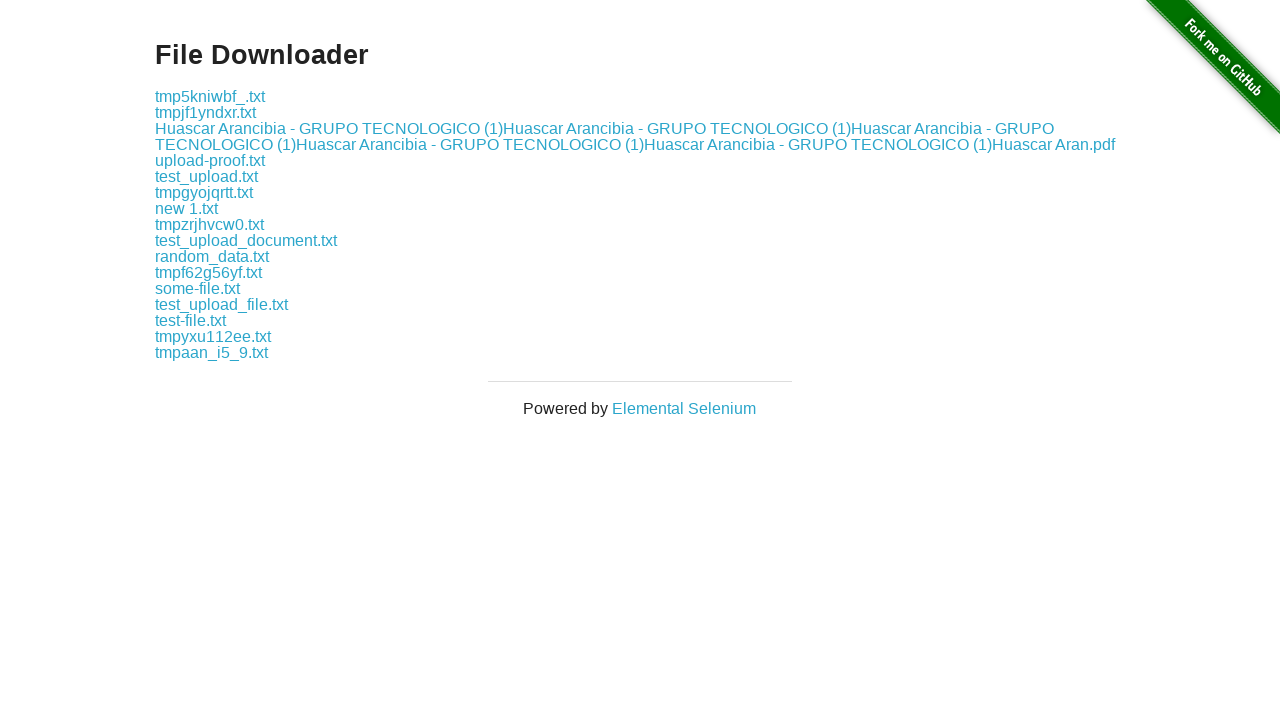

Found 16 download links available
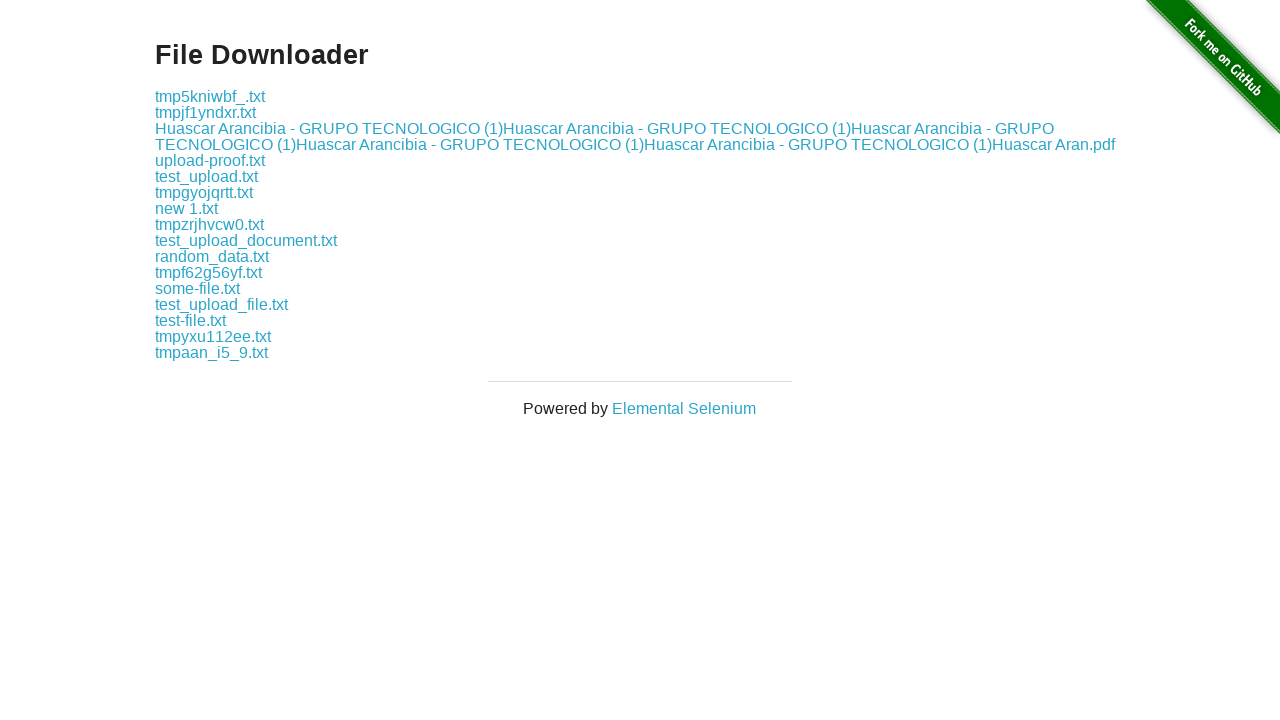

Selected random download link at index 0
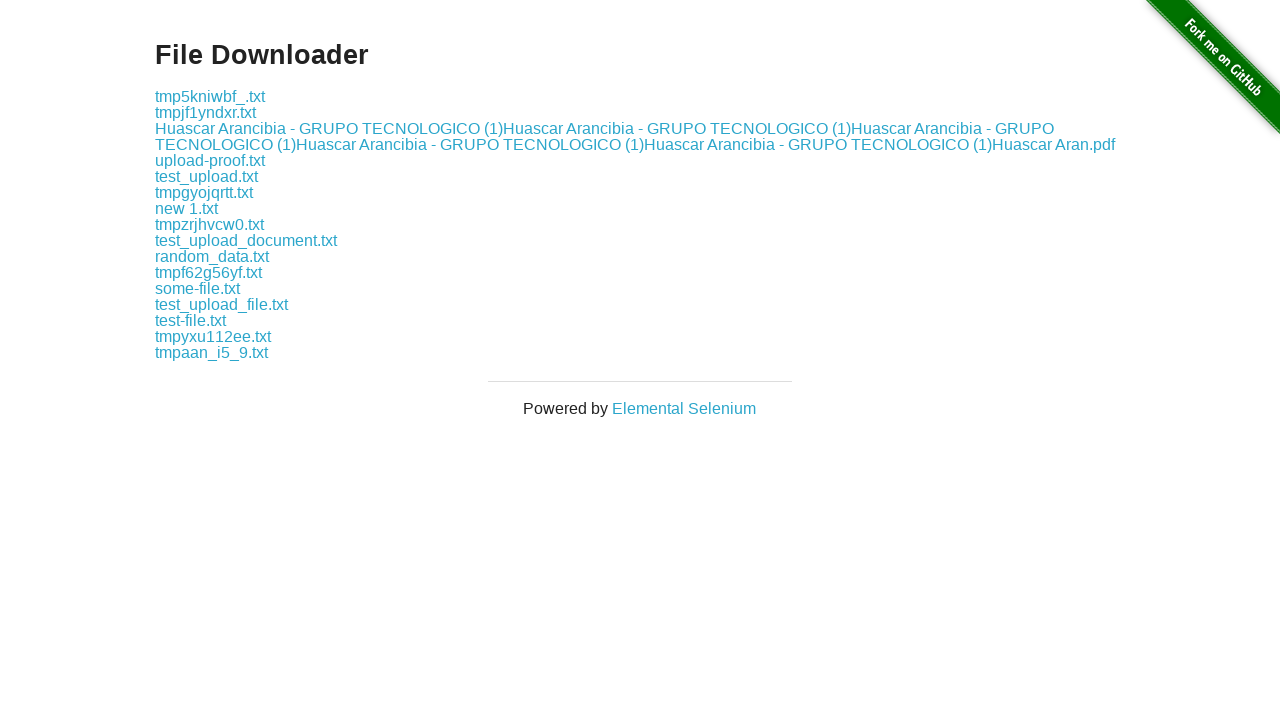

Clicked on random download link at index 0 at (210, 96) on div.example a >> nth=0
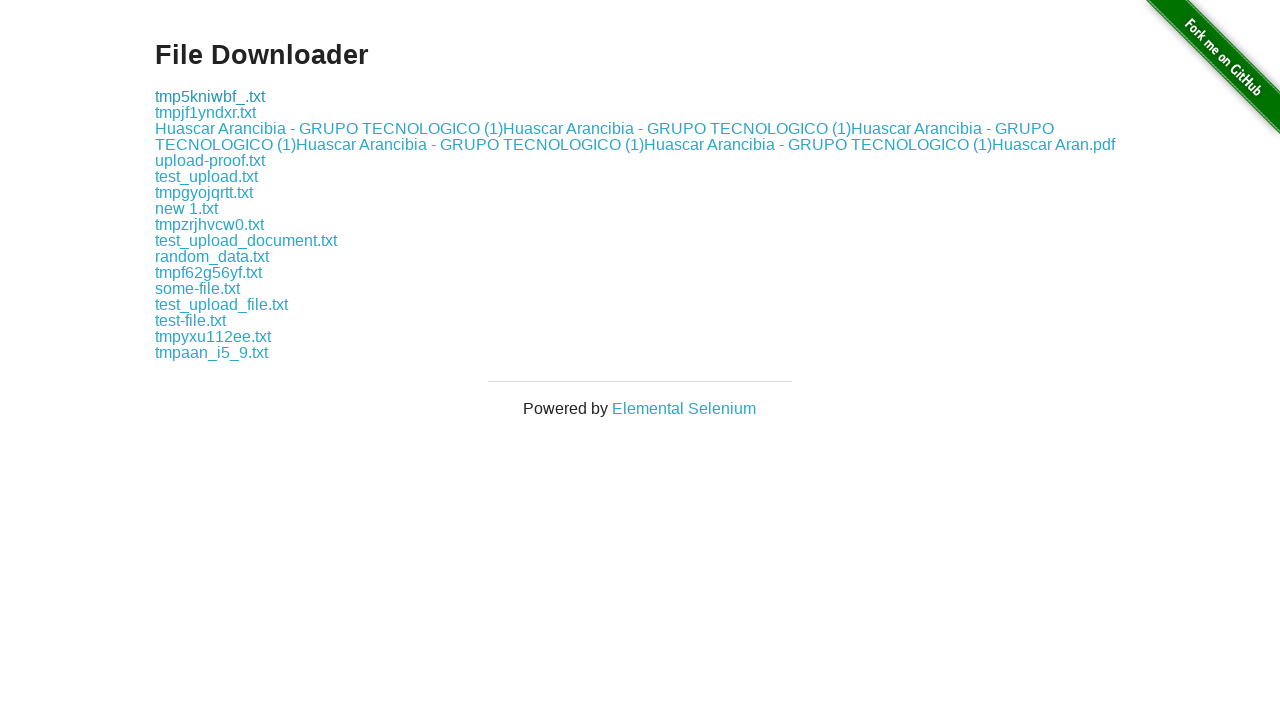

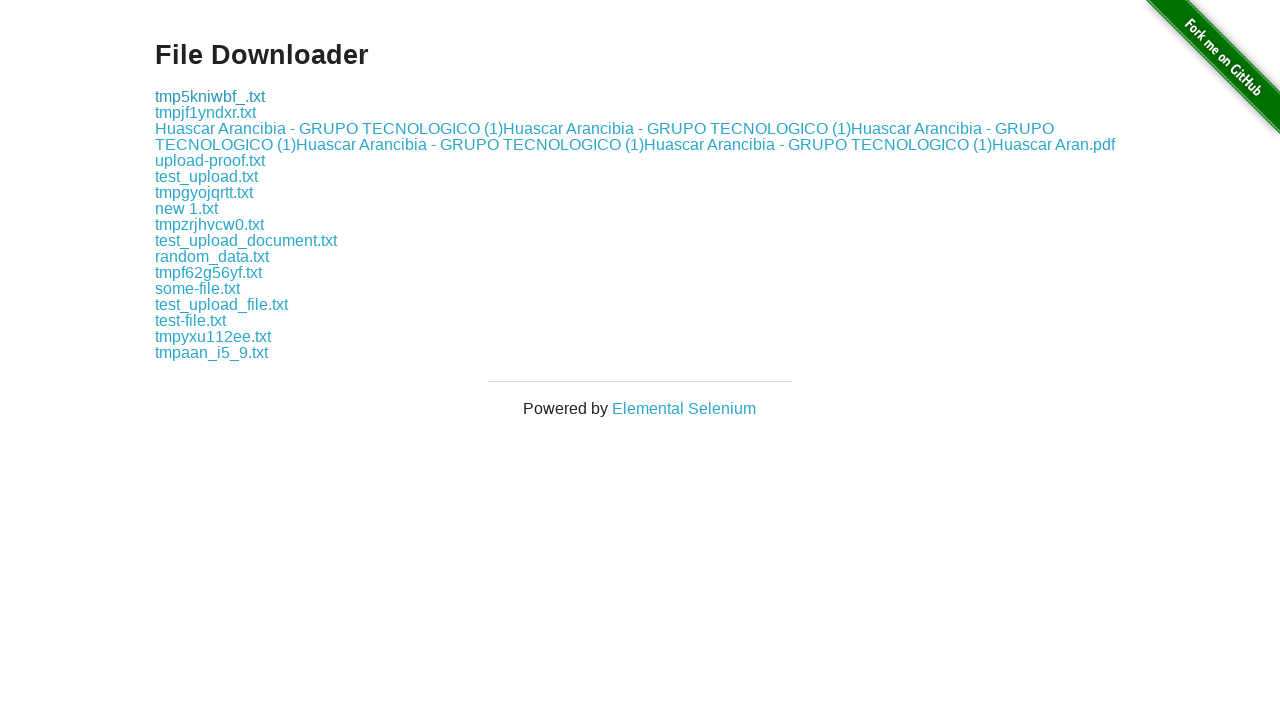